Navigates to a test page with a checkbox, checks the checkbox, and verifies the confirmation message appears

Starting URL: https://test.k6.io/browser.php

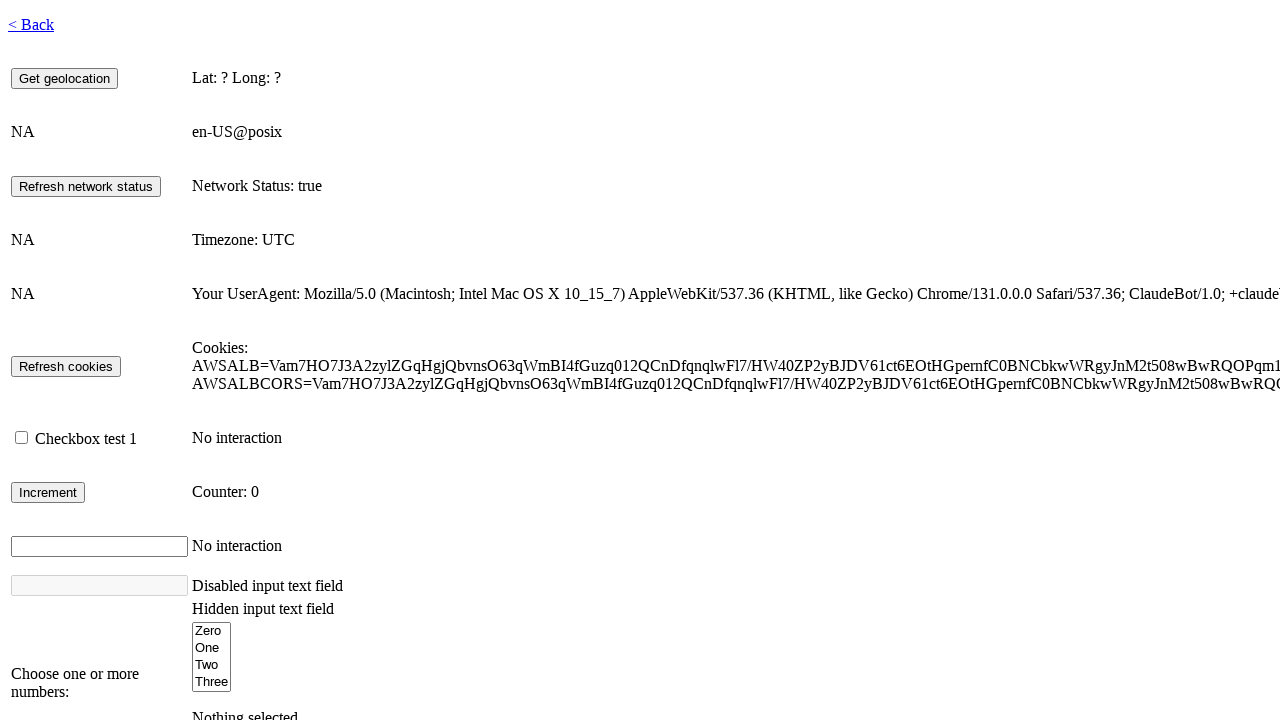

Navigated to https://test.k6.io/browser.php and waited for page to fully load
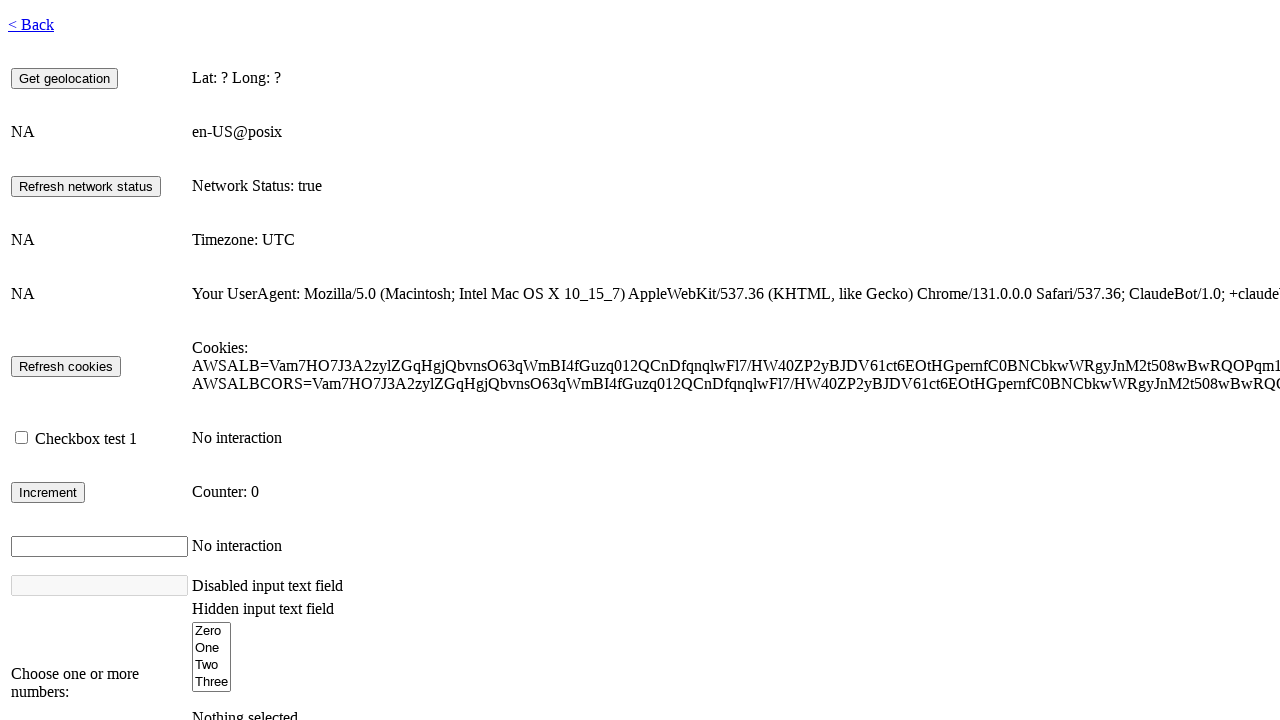

Checked the checkbox with id 'checkbox1' at (22, 438) on #checkbox1
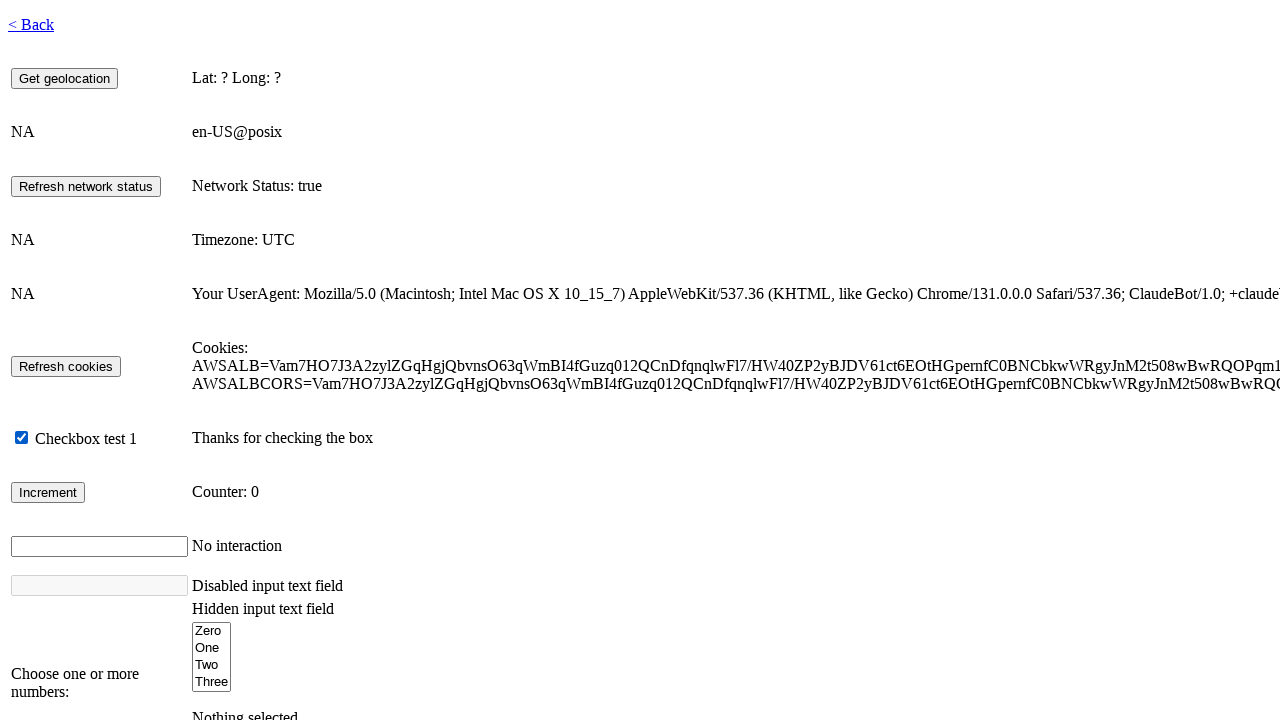

Confirmation message appeared with id 'checkbox-info-display'
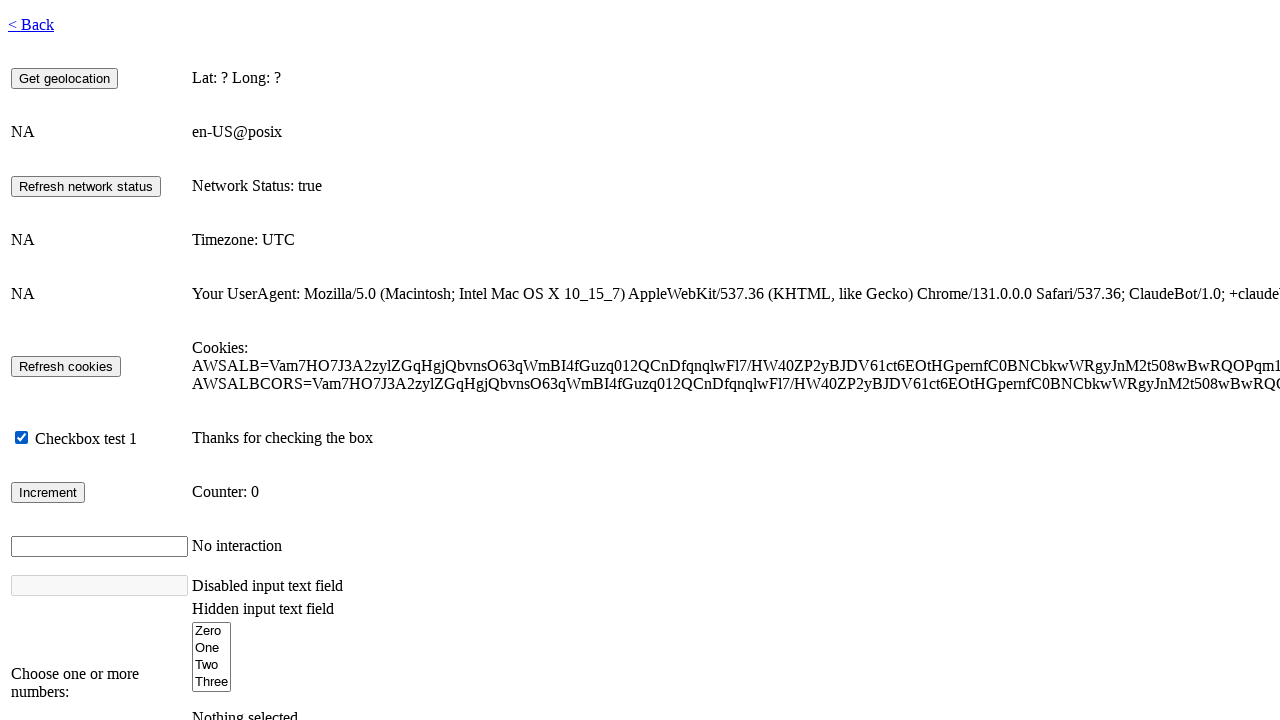

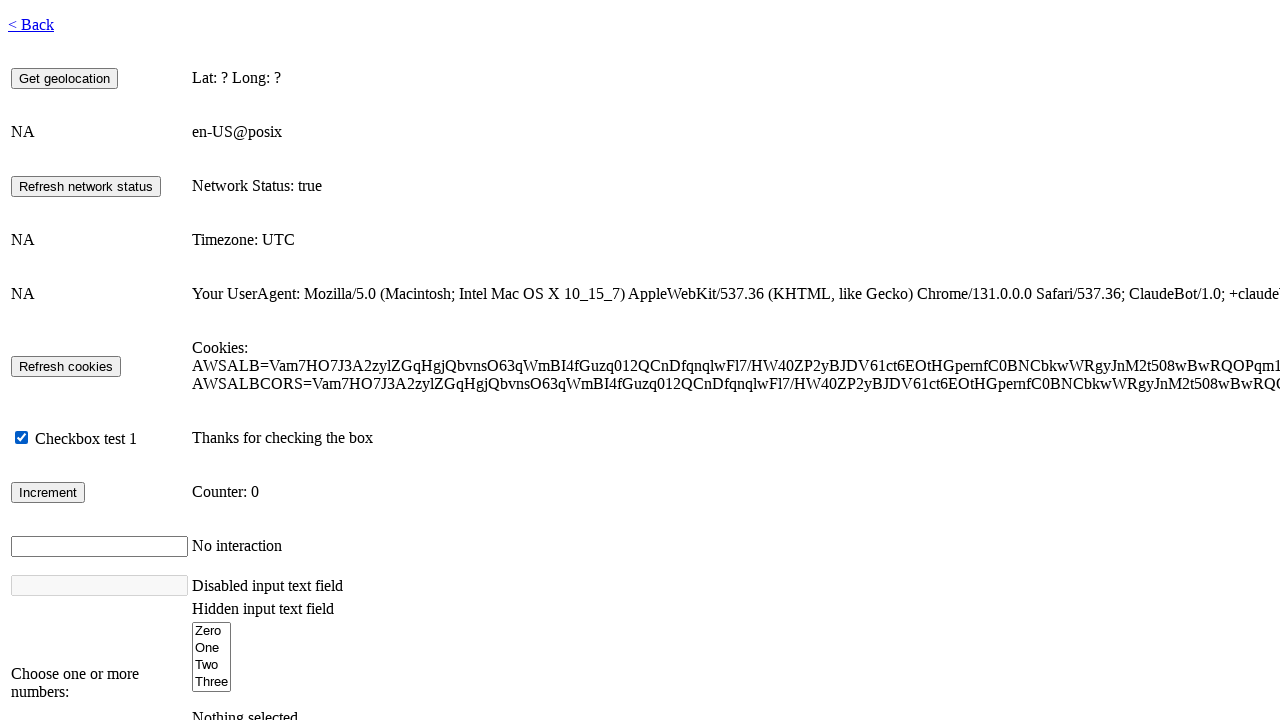